Tests list item filtering and clicking by selecting the Home menu item

Starting URL: https://the-internet.herokuapp.com/disappearing_elements

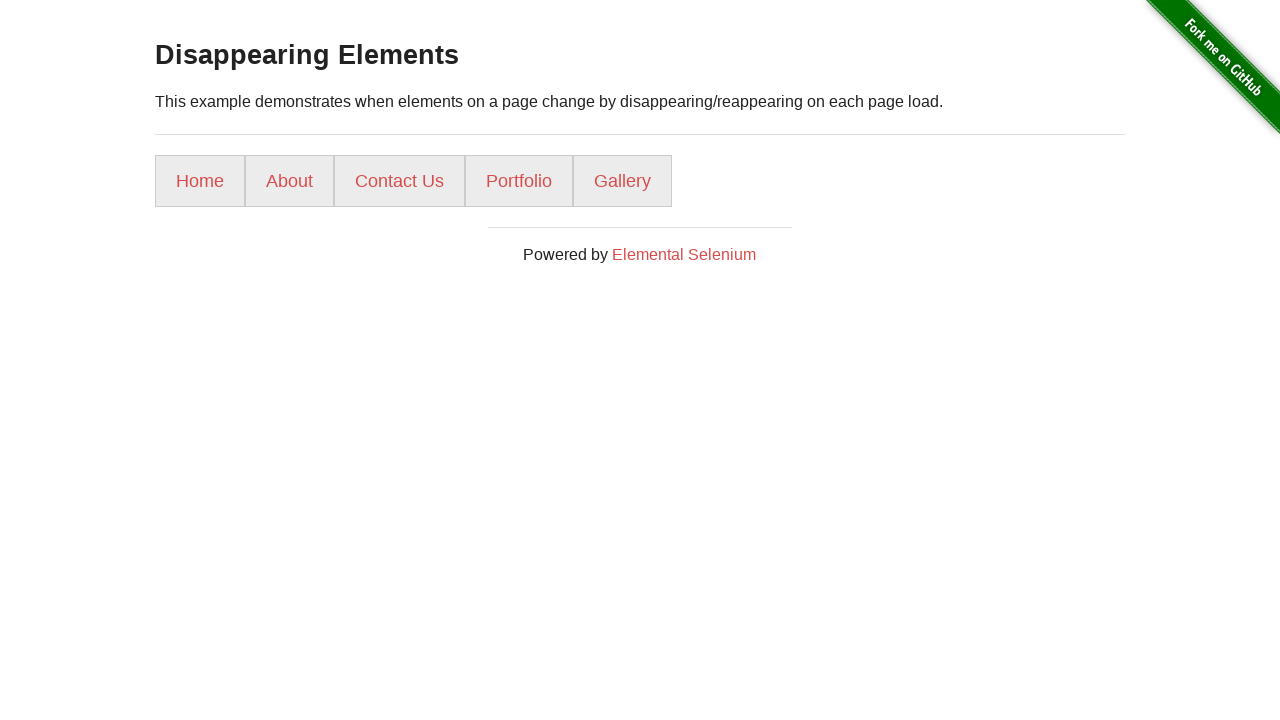

Navigated to disappearing elements page
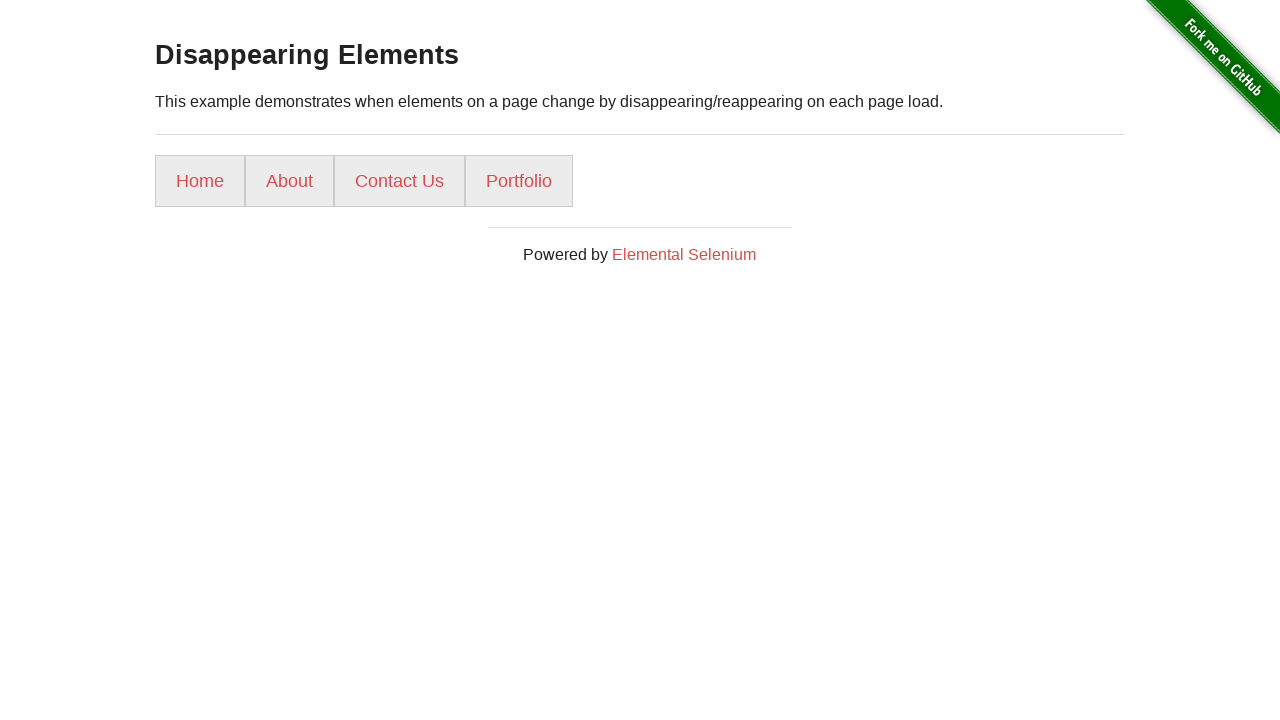

Clicked on Home menu item using getByRole listitem filter at (200, 181) on internal:role=listitem >> internal:has-text="Home"i
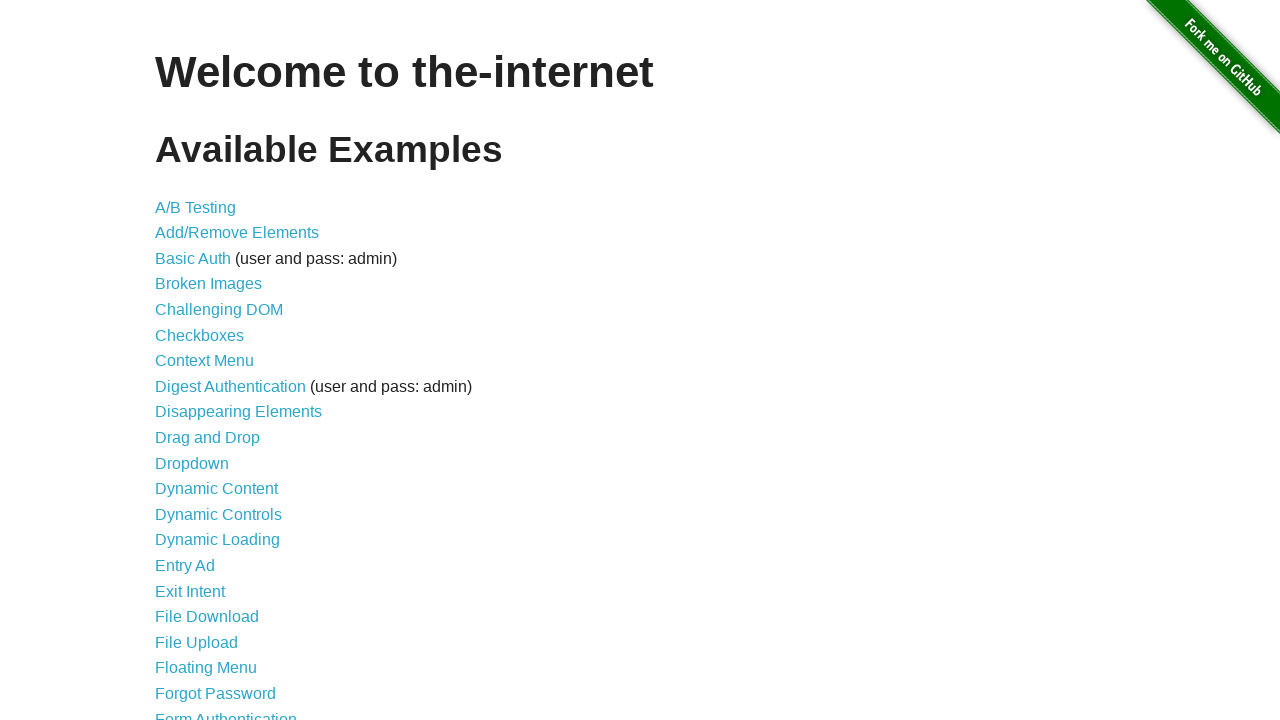

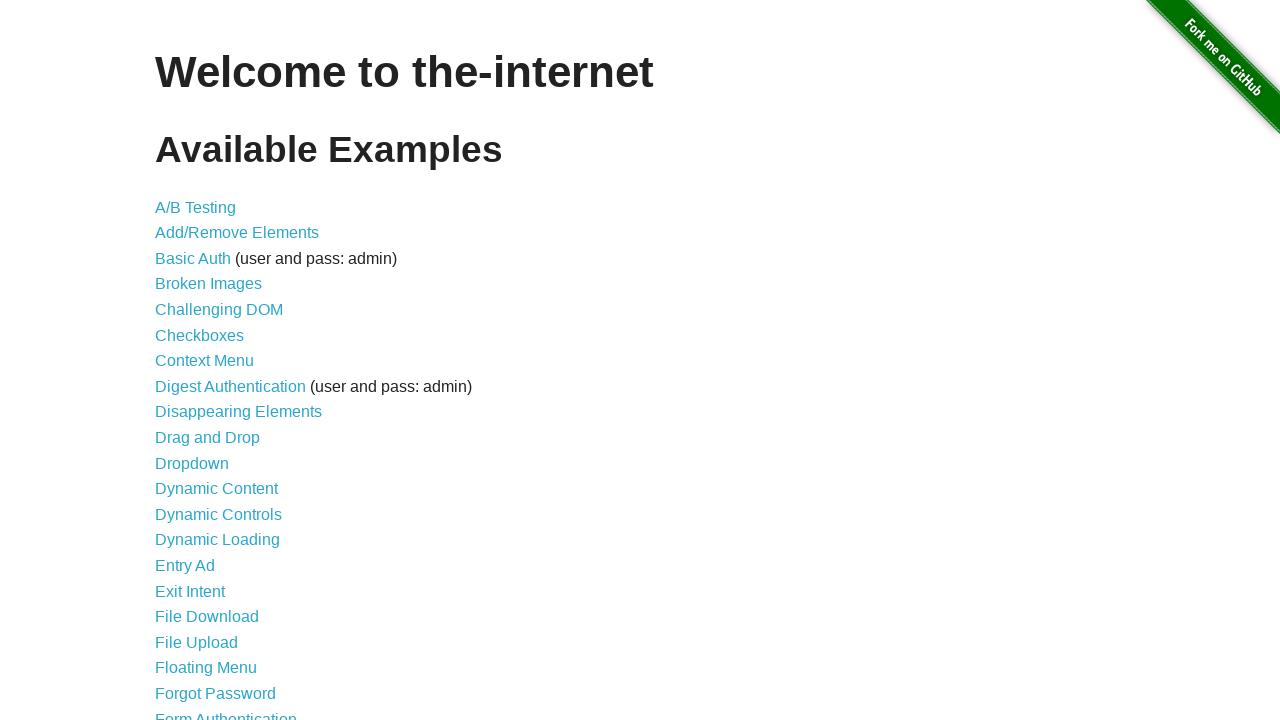